Waits for a price to reach $100, then books and solves a math problem by calculating the logarithm of a given value

Starting URL: http://suninjuly.github.io/explicit_wait2.html

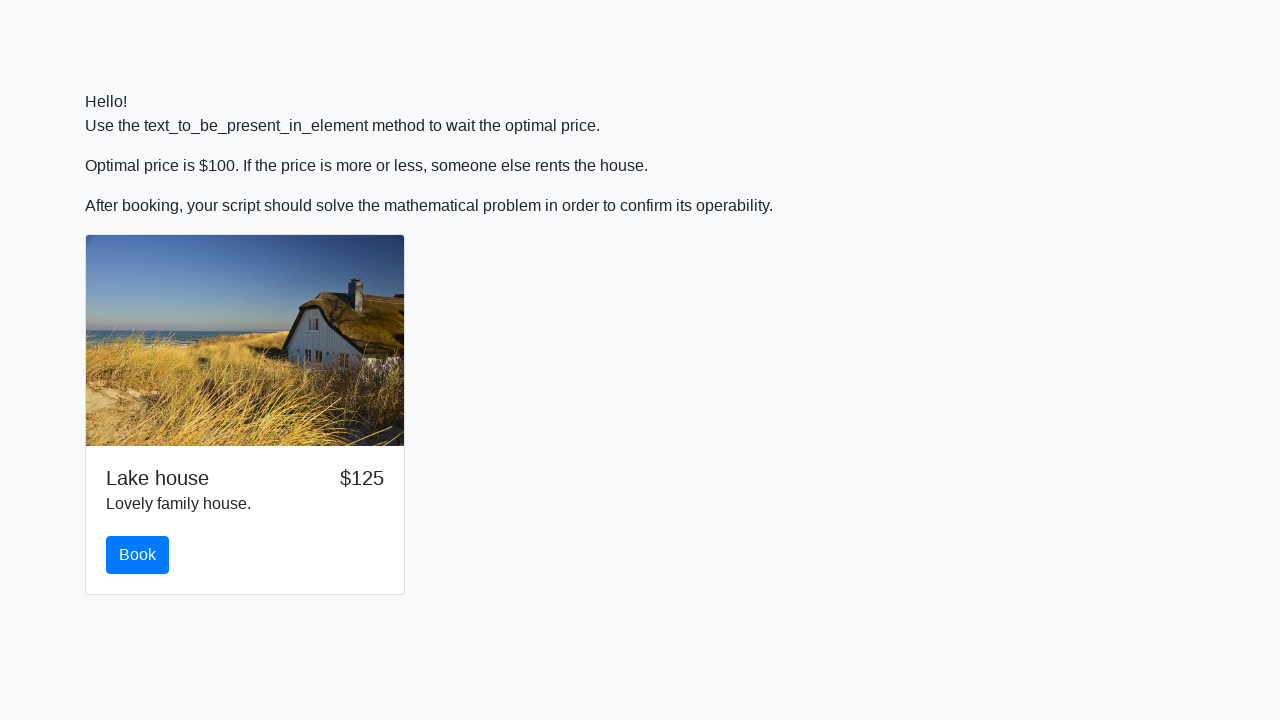

Waited for price to reach $100
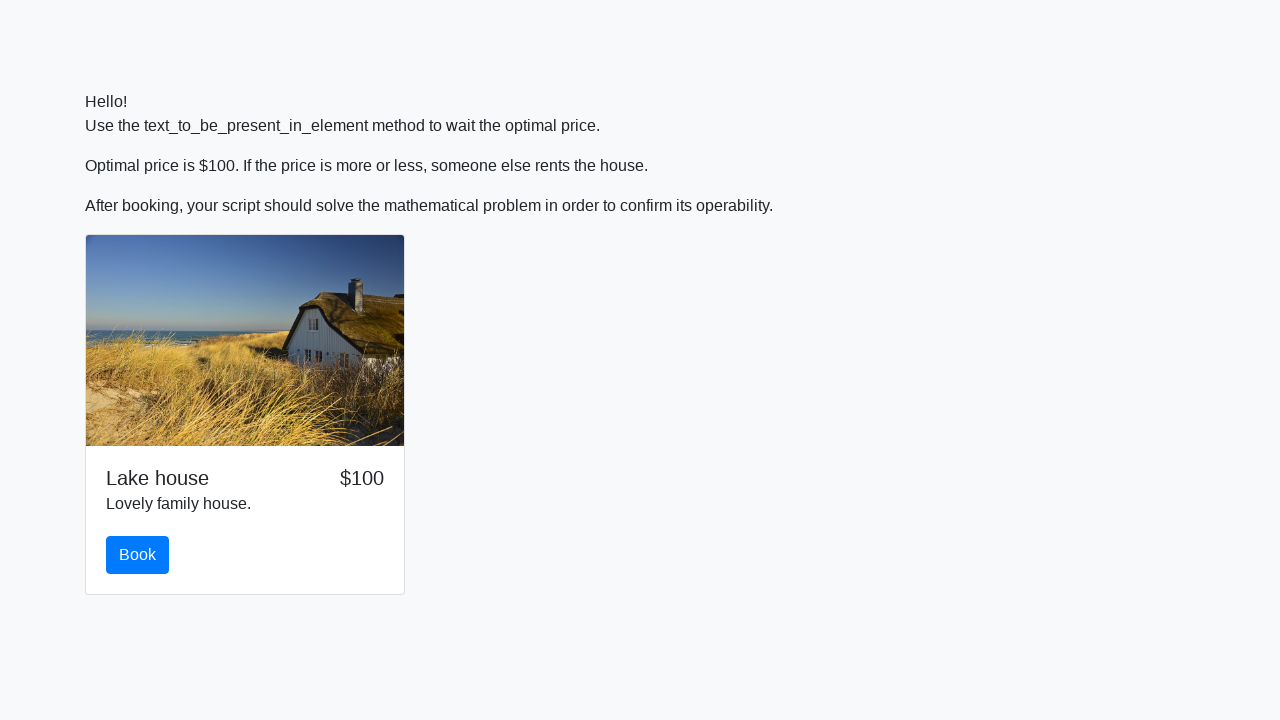

Clicked the book button at (138, 555) on #book
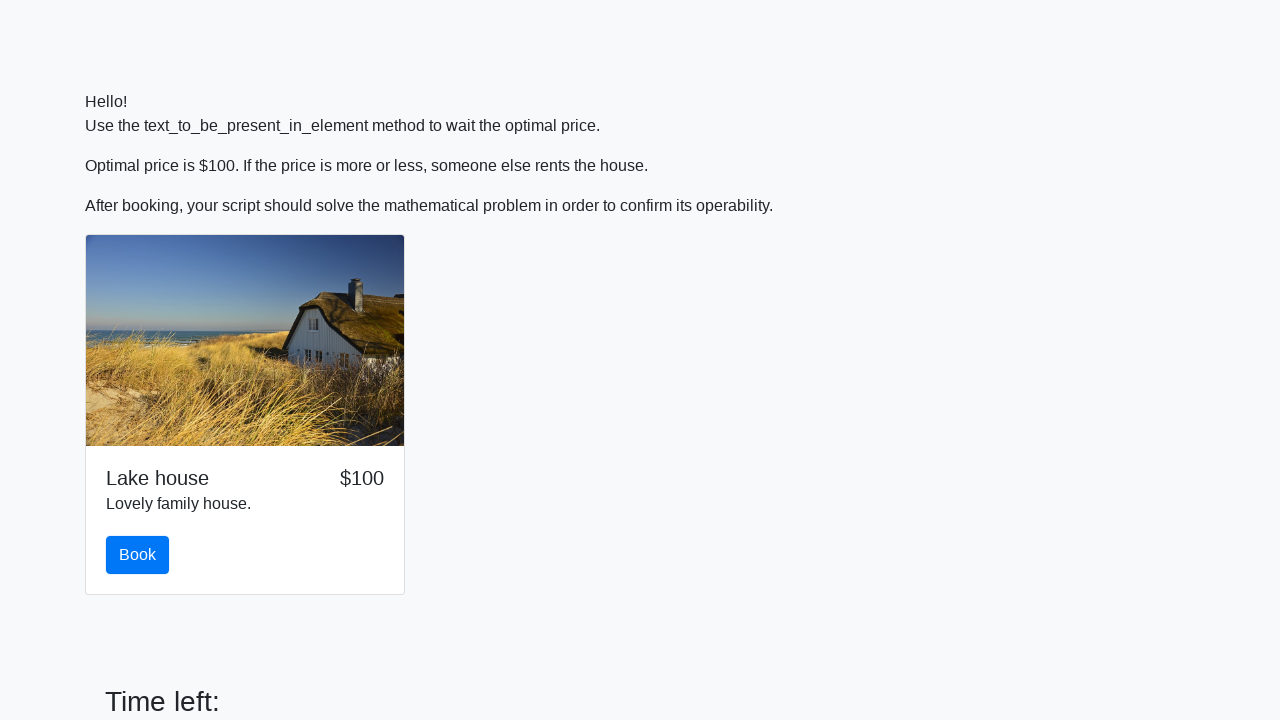

Retrieved input value for calculation: 282
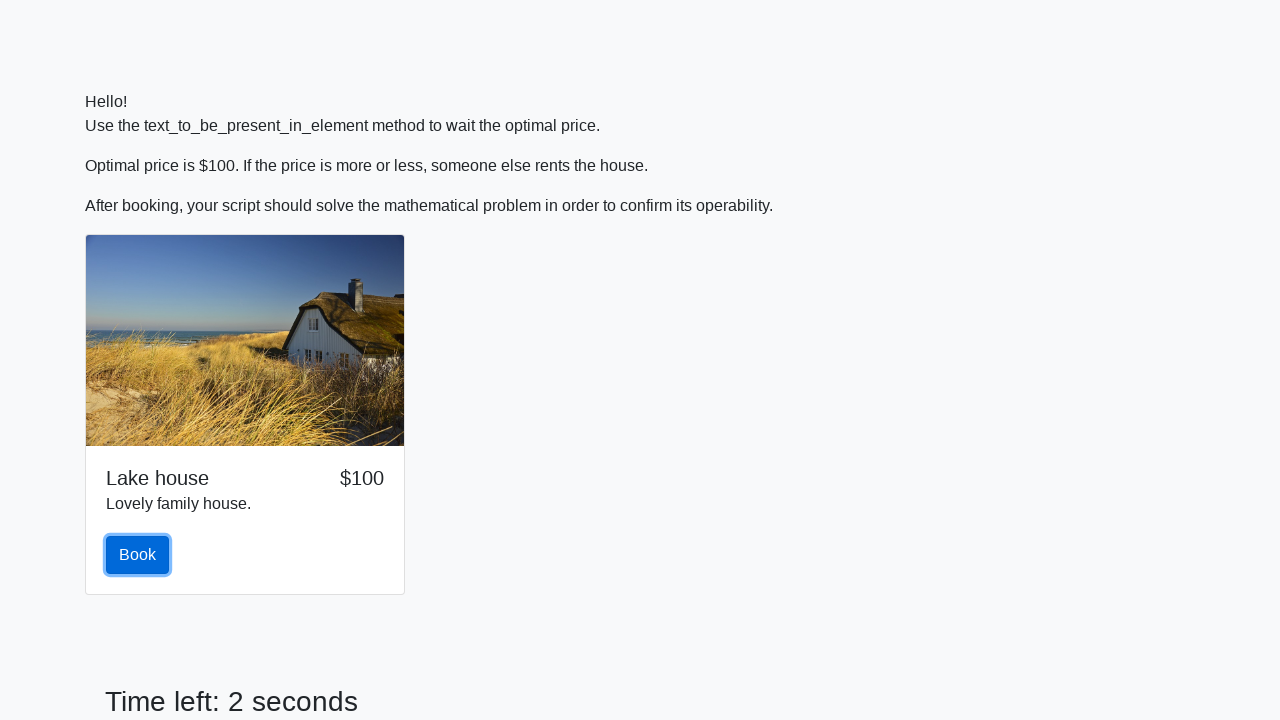

Calculated logarithm result and filled answer field with value: 2.0944529513524976 on #answer
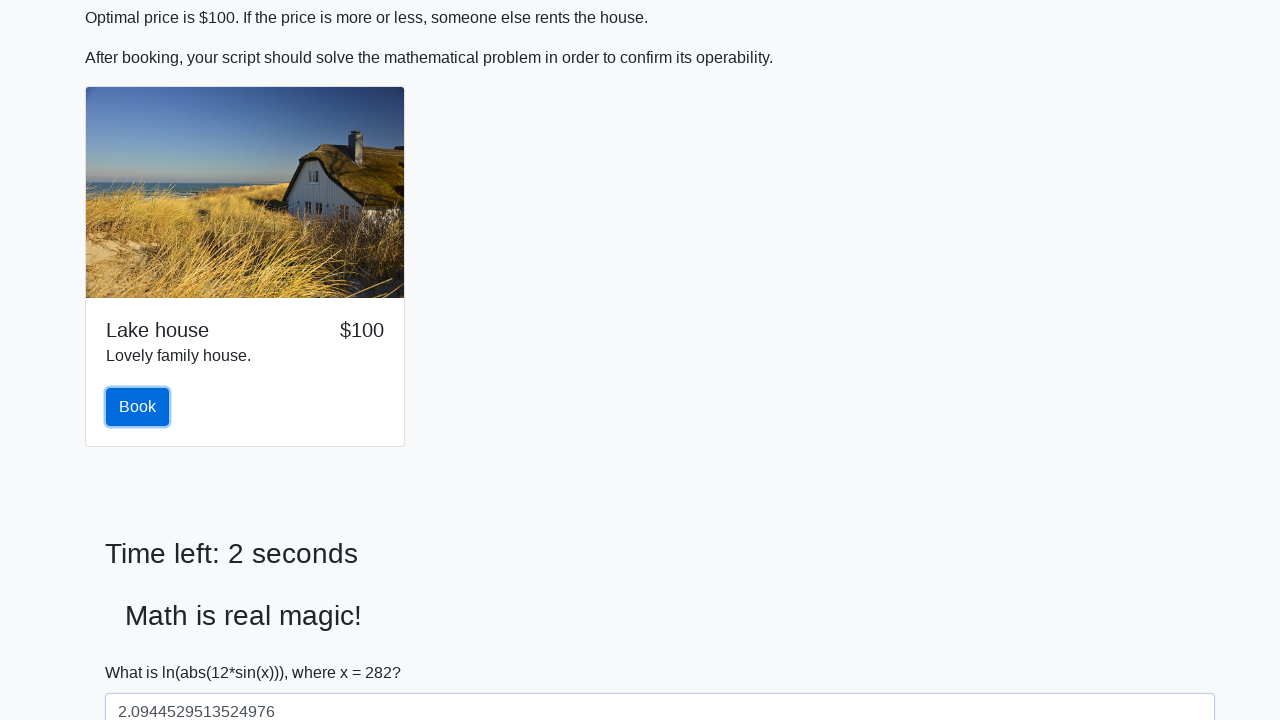

Clicked solve button to submit the math problem solution at (143, 651) on #solve
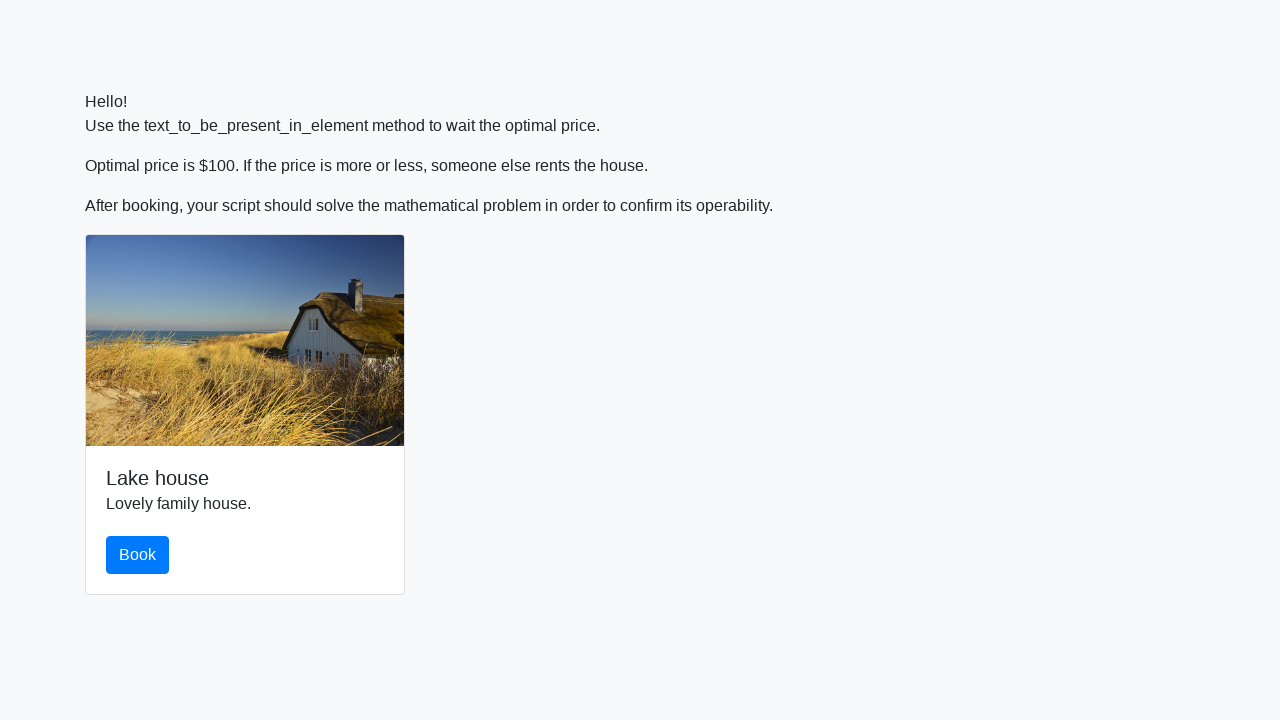

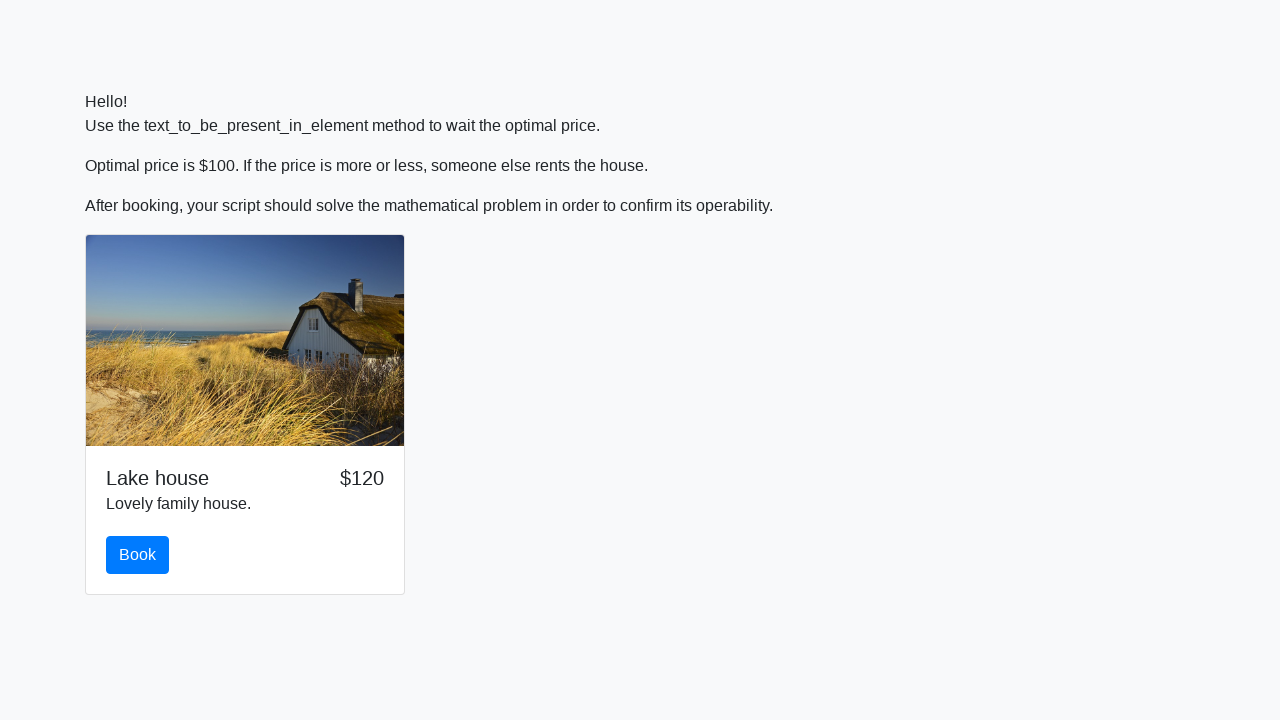